Opens the Argos UK retail website homepage and maximizes the browser window

Starting URL: https://www.argos.co.uk

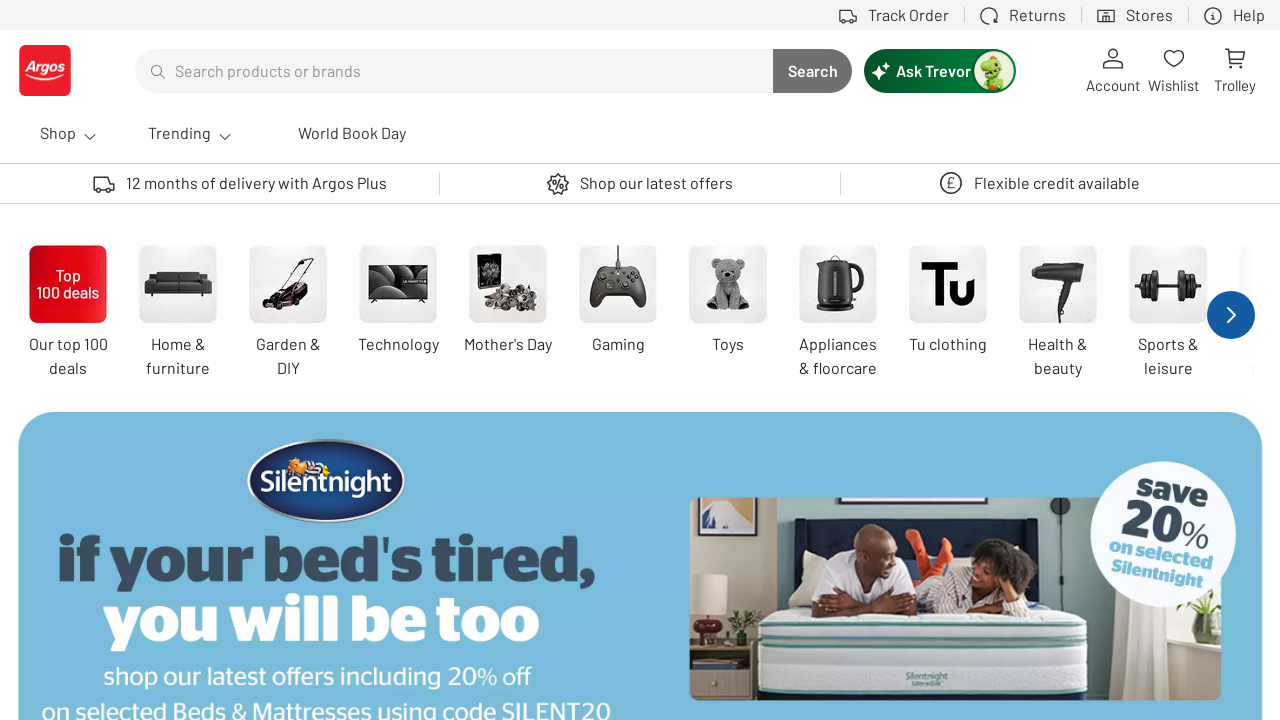

Set viewport size to 1920x1080
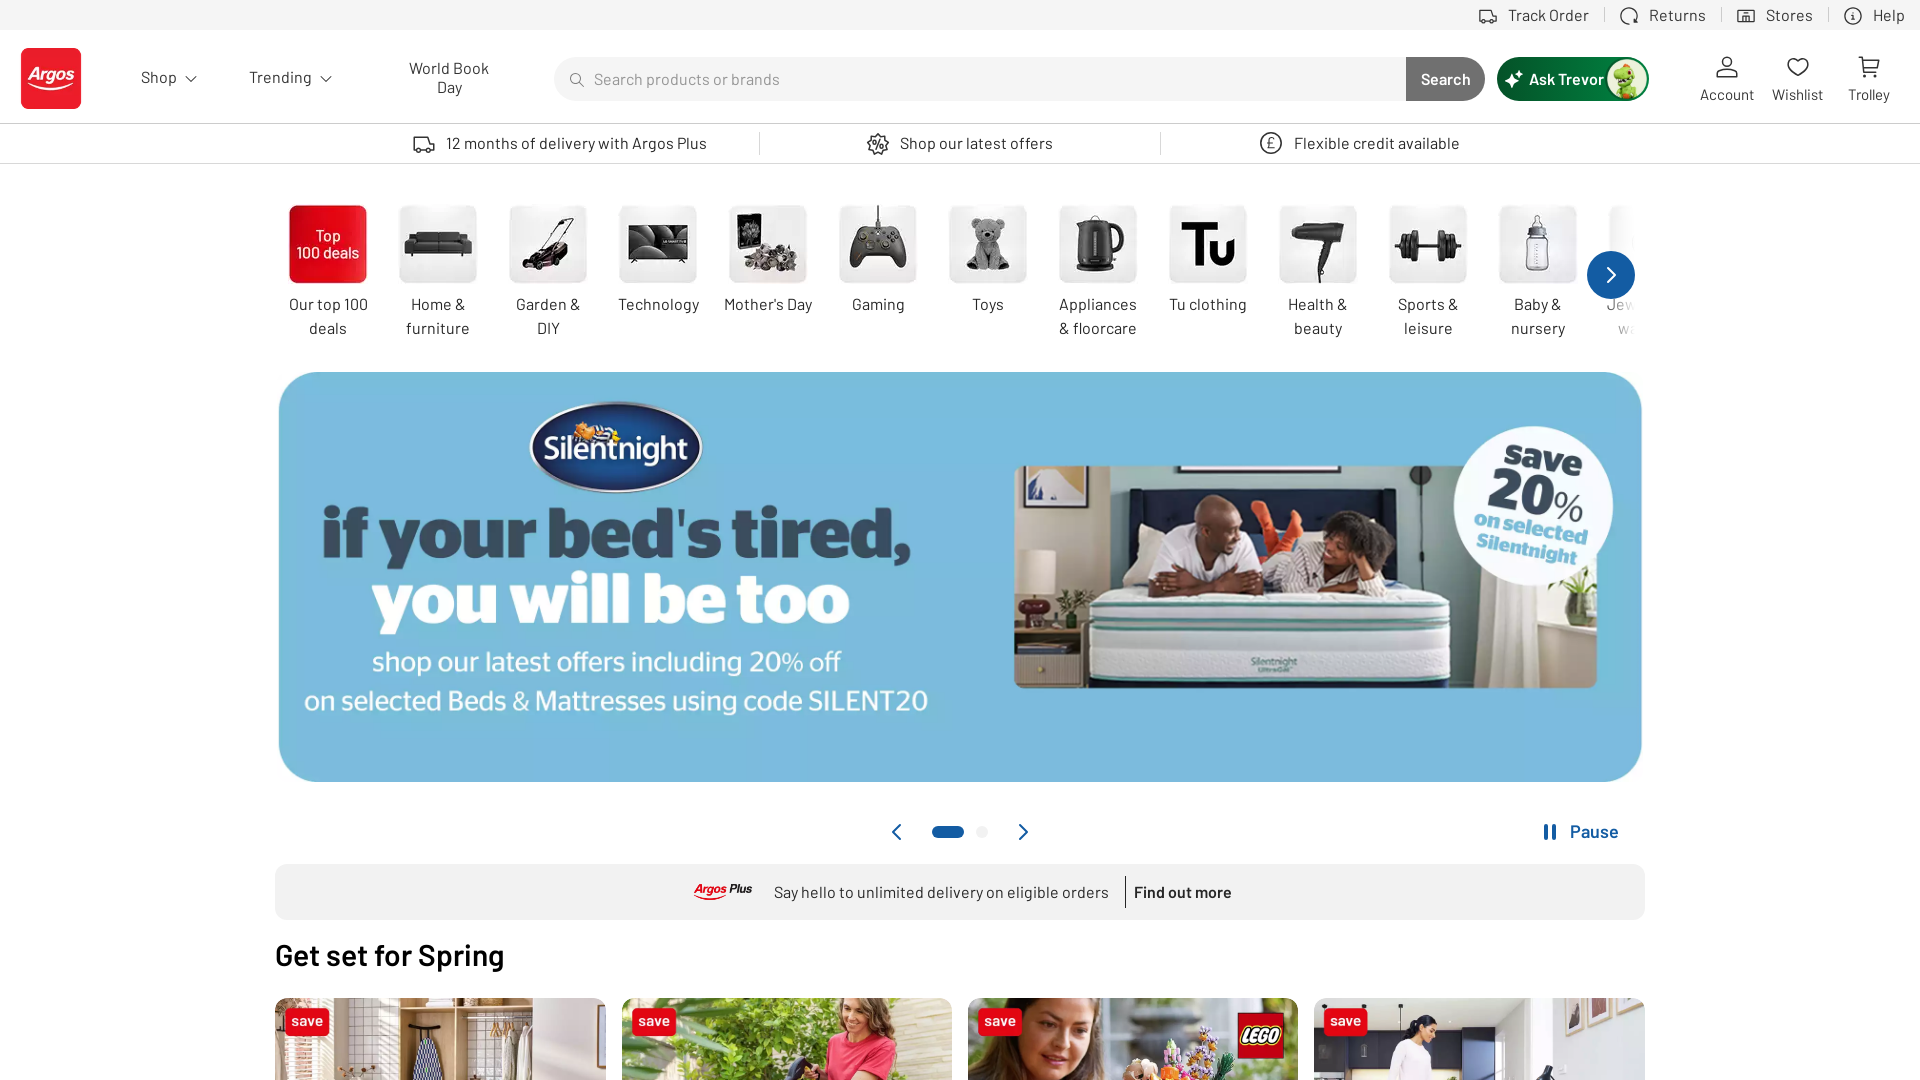

Page DOM content loaded
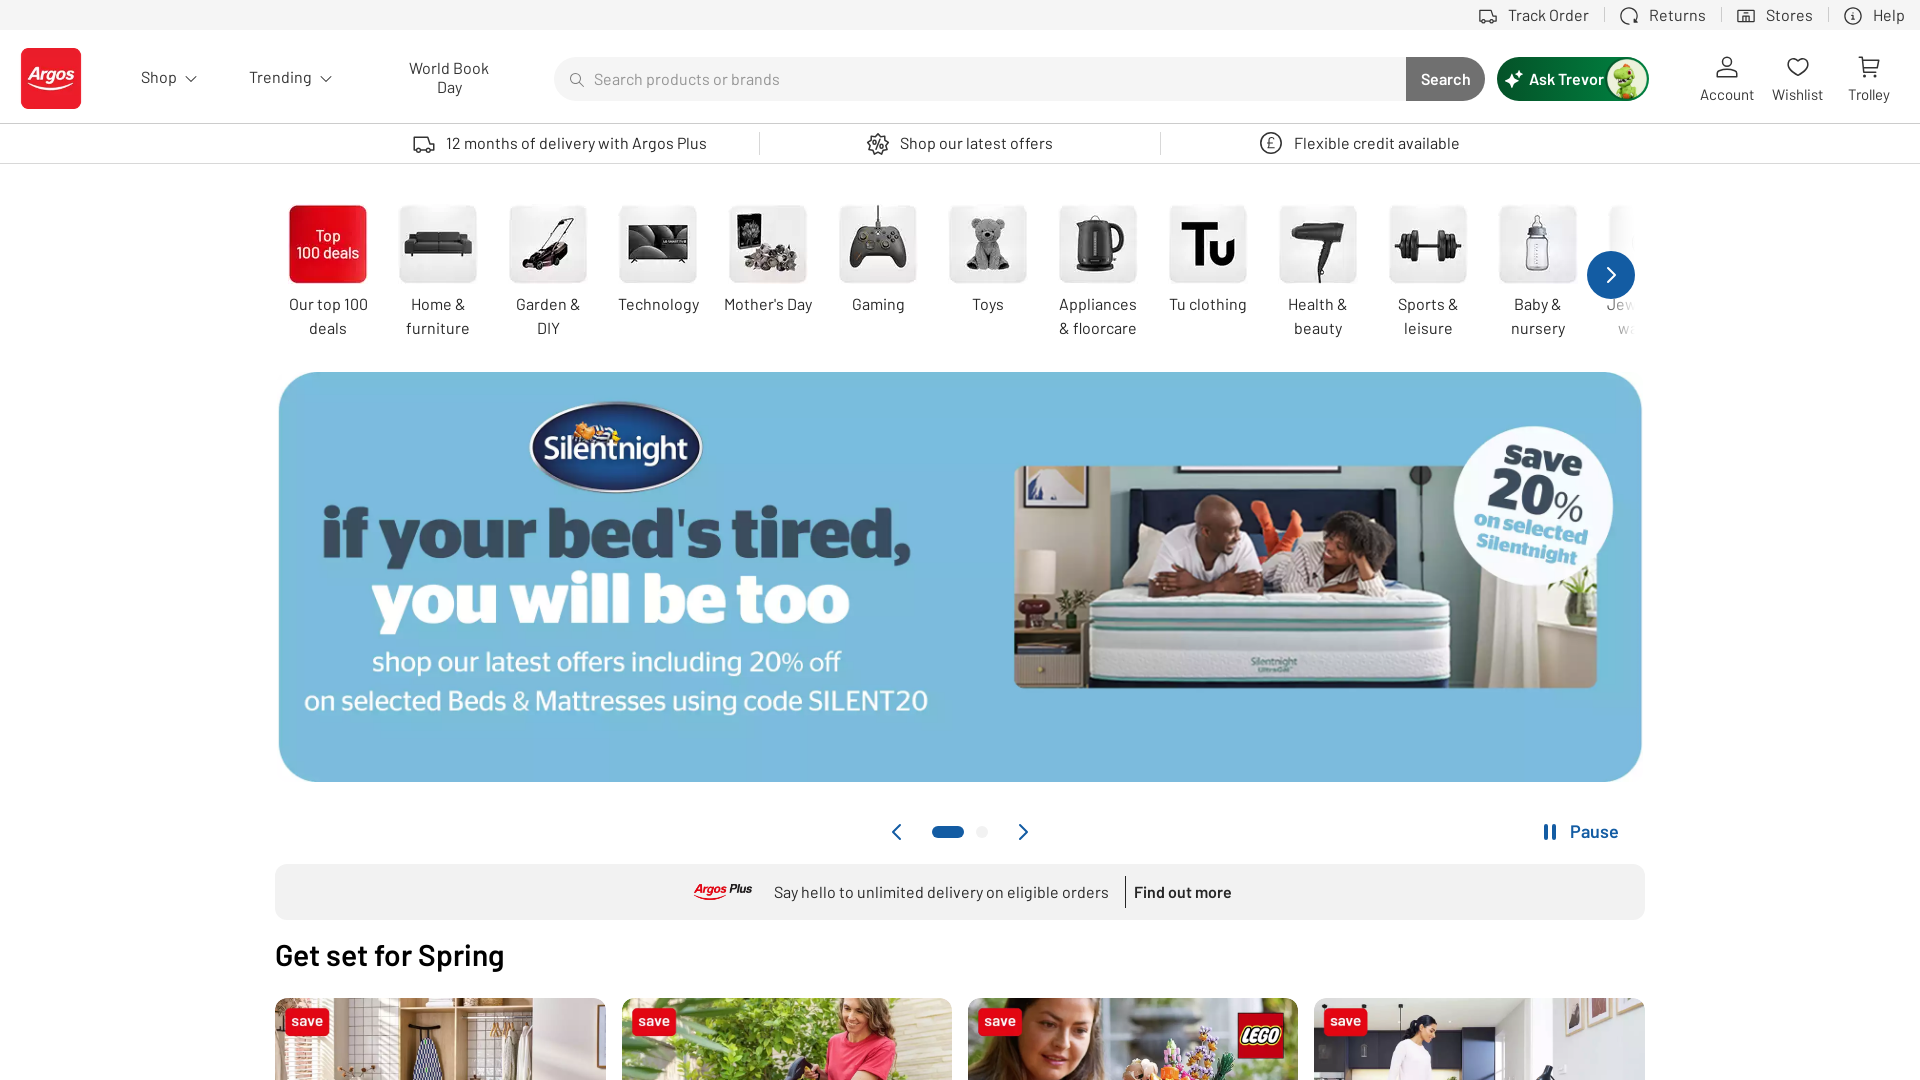

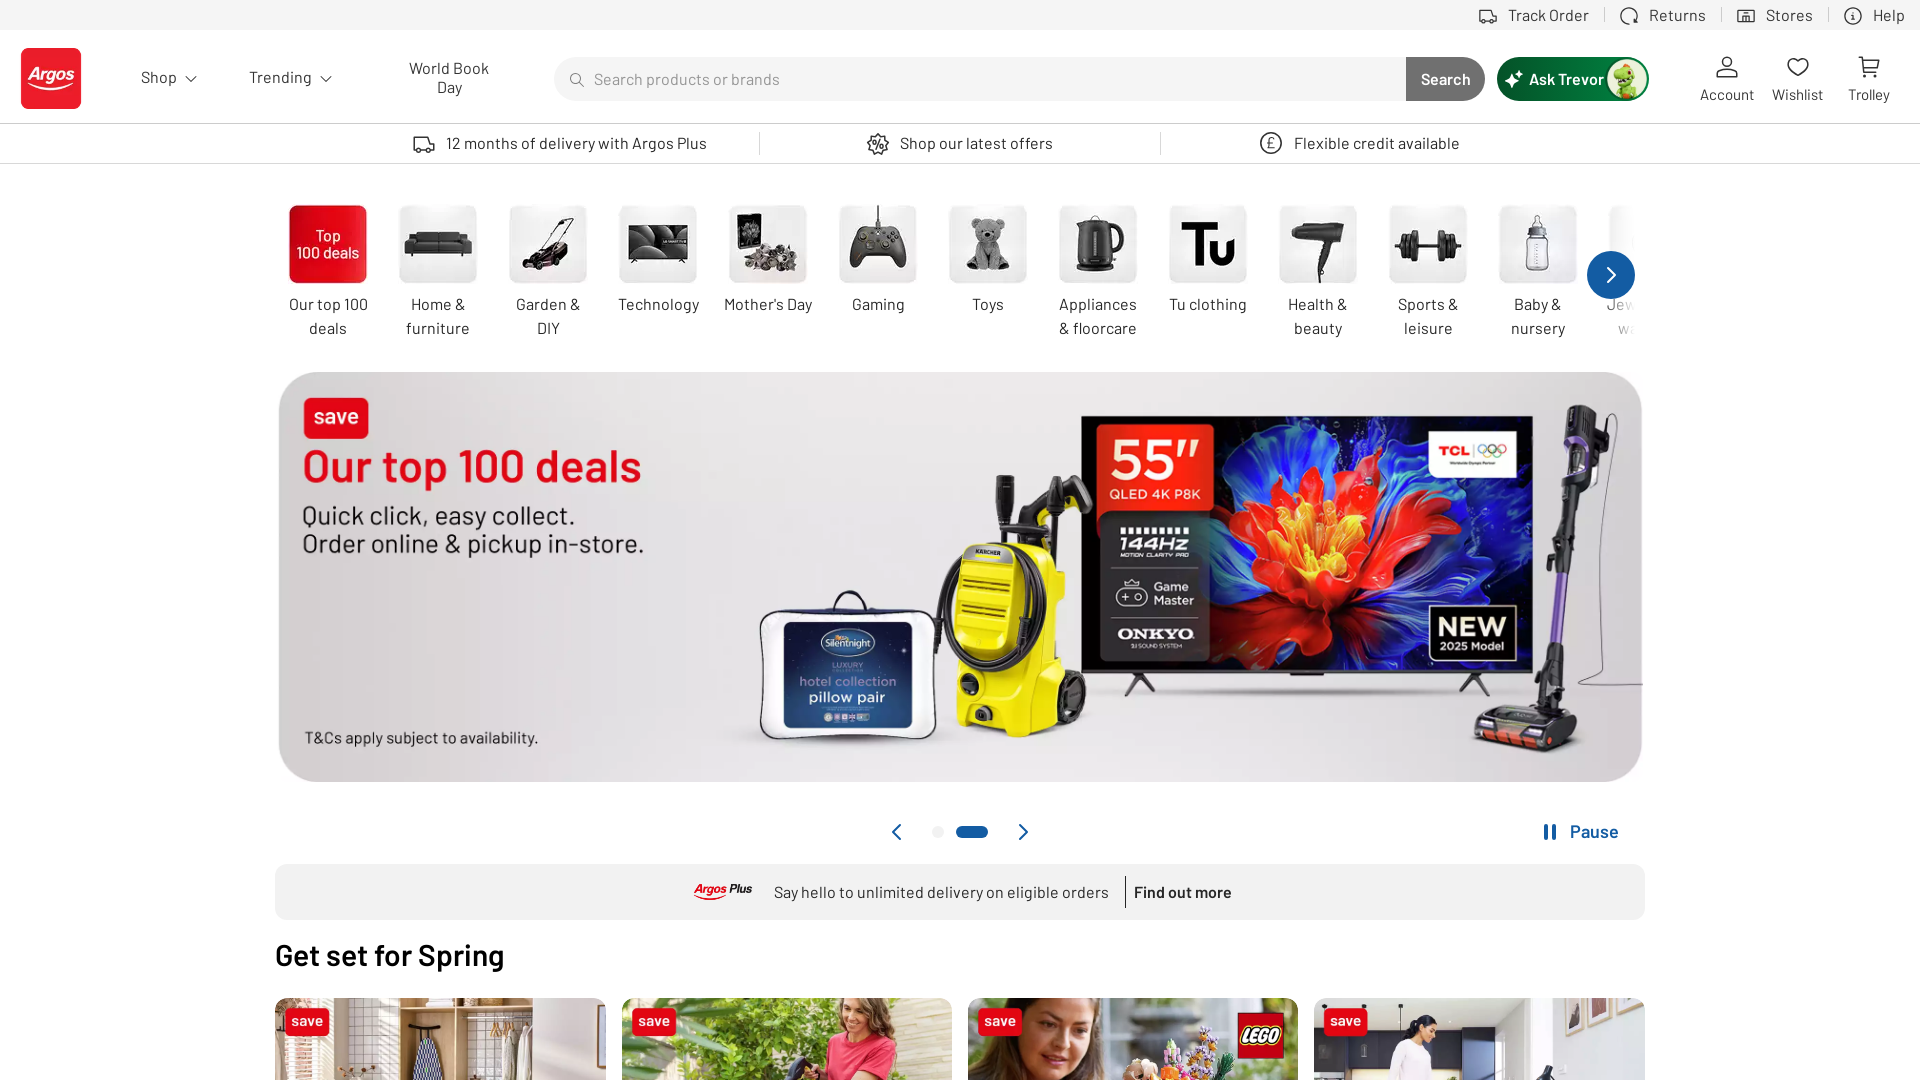